Searches YouTube Music for a song query, clicks on the "Songs" filter tab, and waits for the first search result to load

Starting URL: https://music.youtube.com/search?q=bohemian+rhapsody

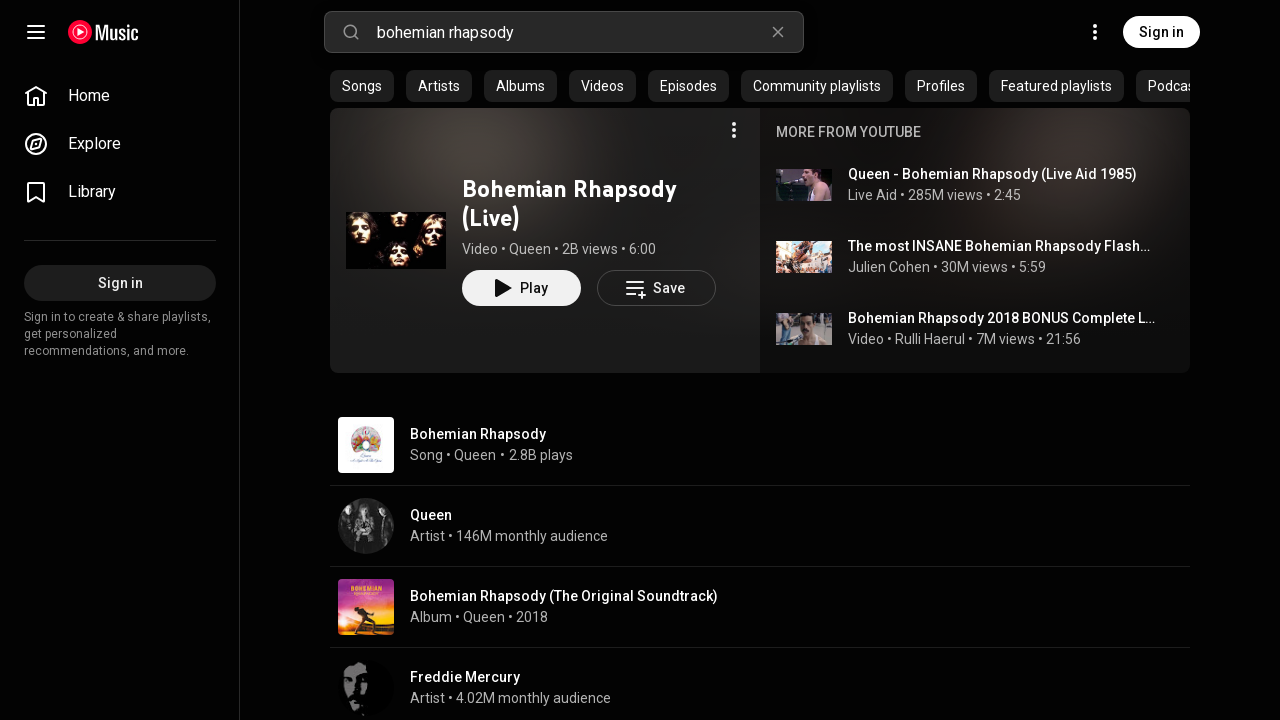

Header filter chips loaded
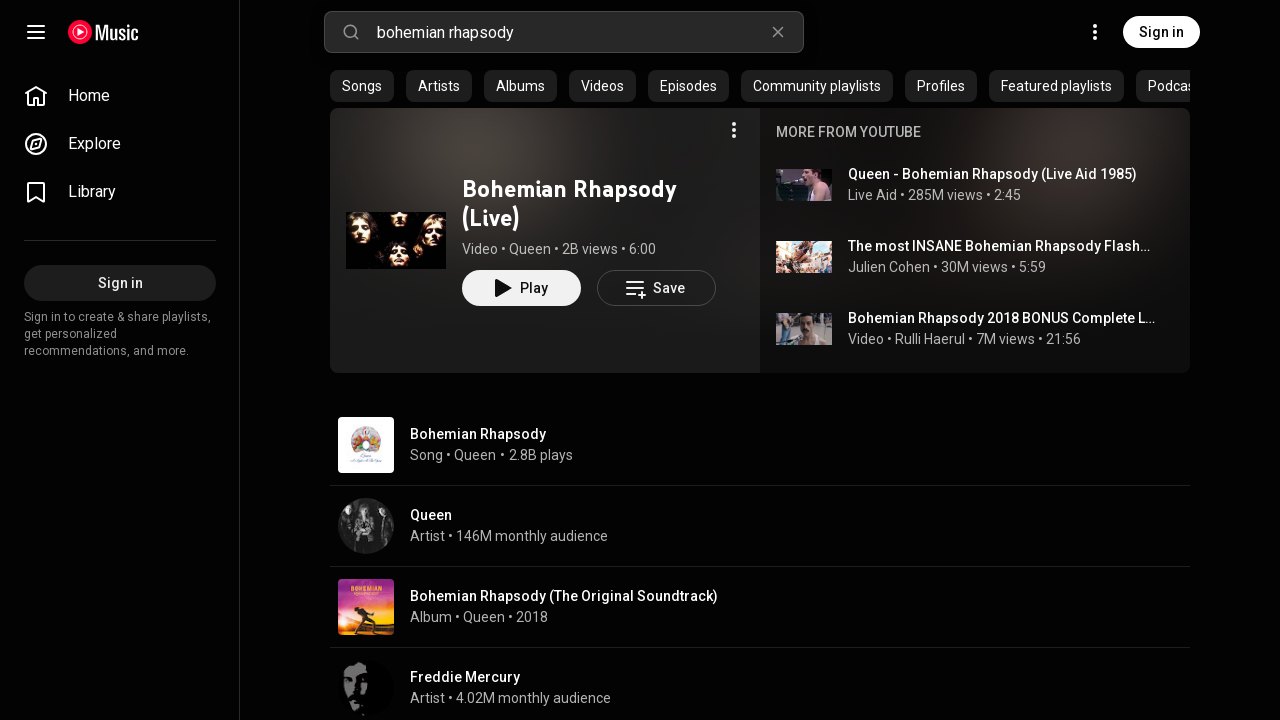

Clicked on the Songs filter tab at (362, 86) on xpath=//*[@id="chips"]/*[1]
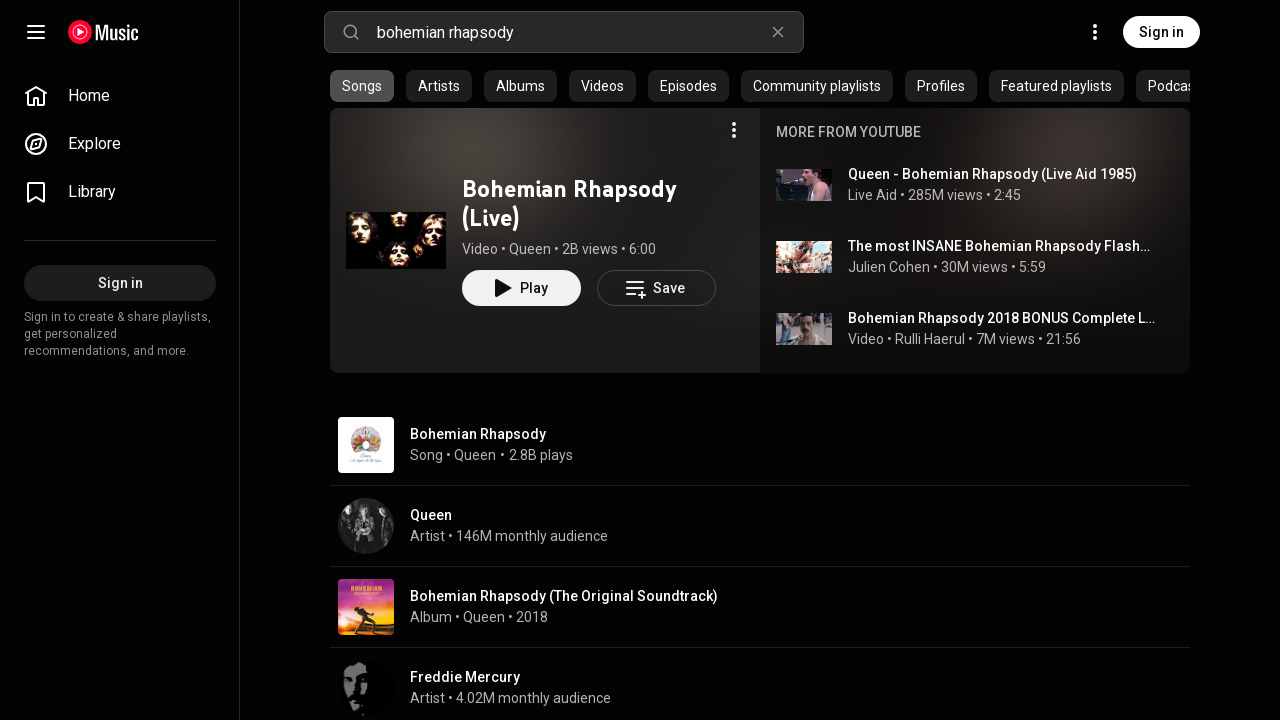

Waited 2 seconds for filtered results to load
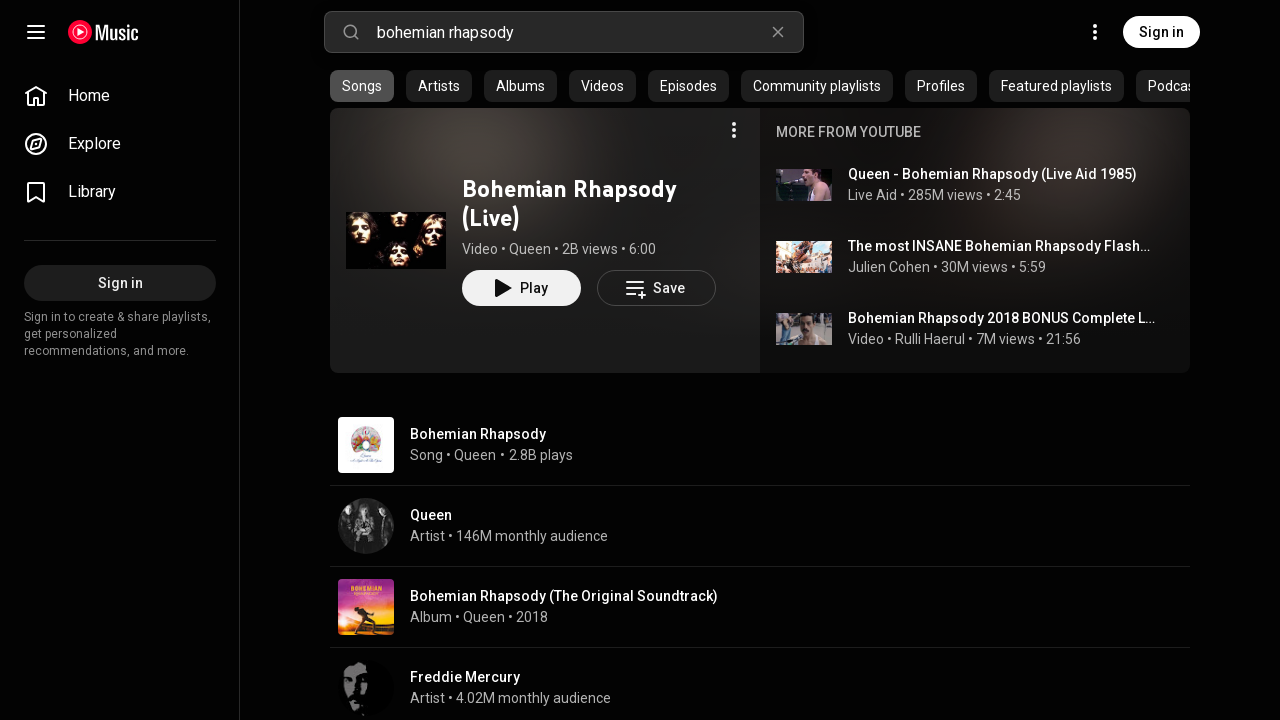

First song search result loaded
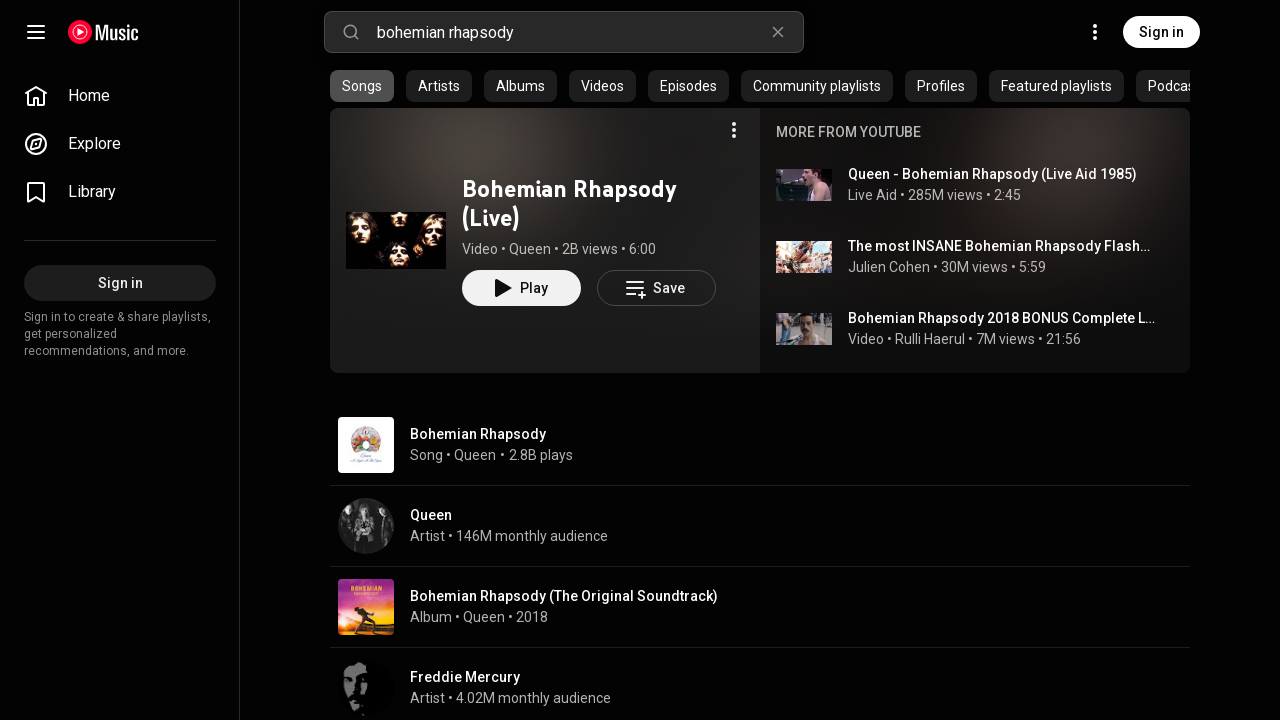

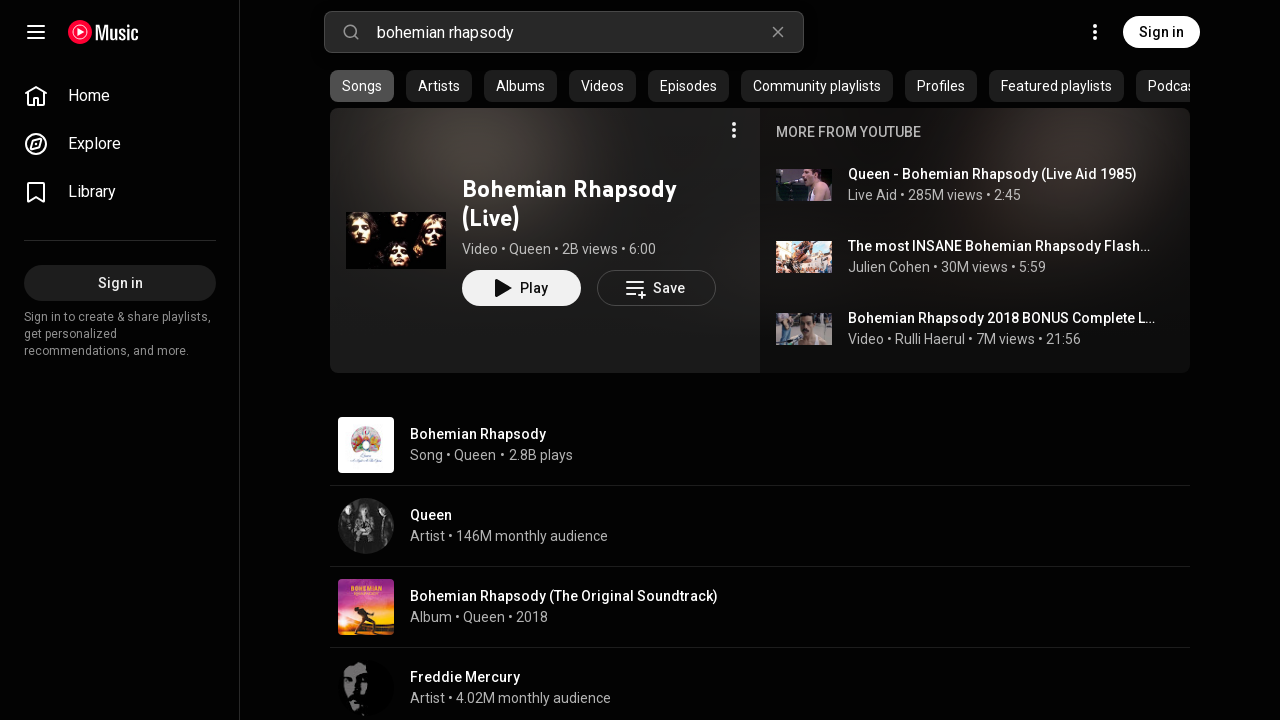